Tests jQuery UI menu by clicking on Enable menu and hovering over Download submenu

Starting URL: http://the-internet.herokuapp.com/jqueryui/menu

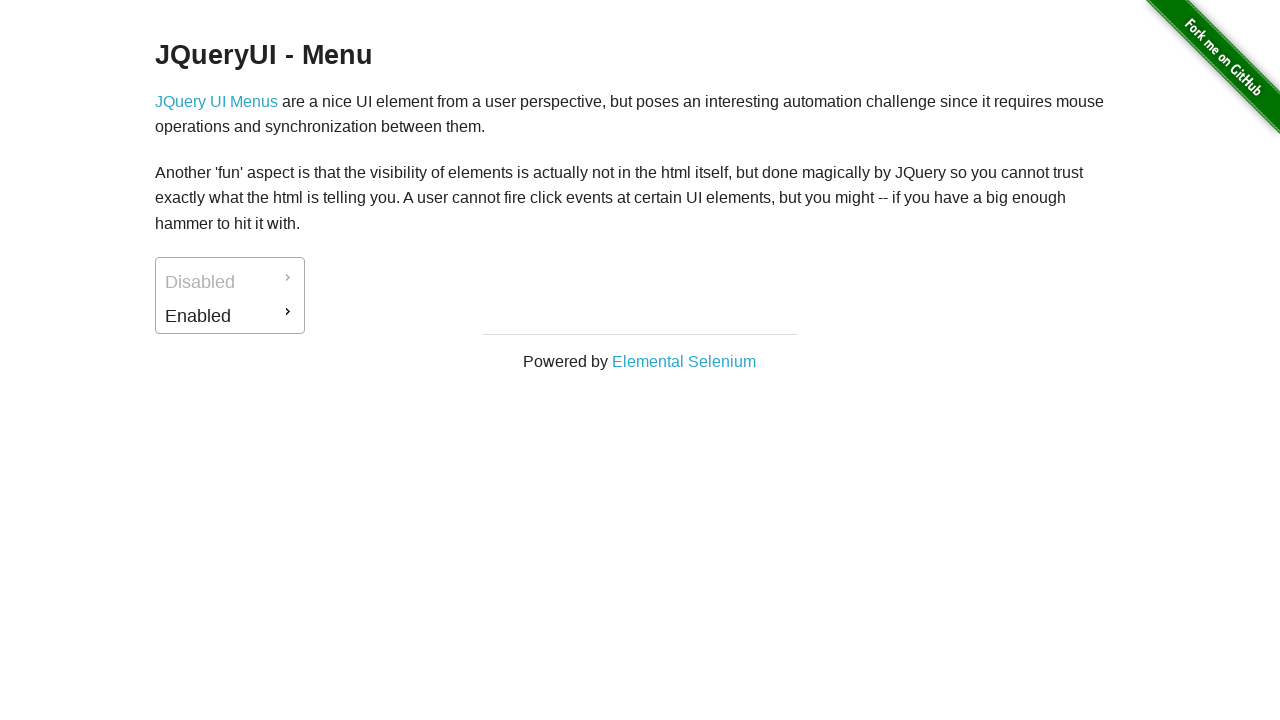

Clicked on Enable menu item at (230, 316) on #ui-id-2
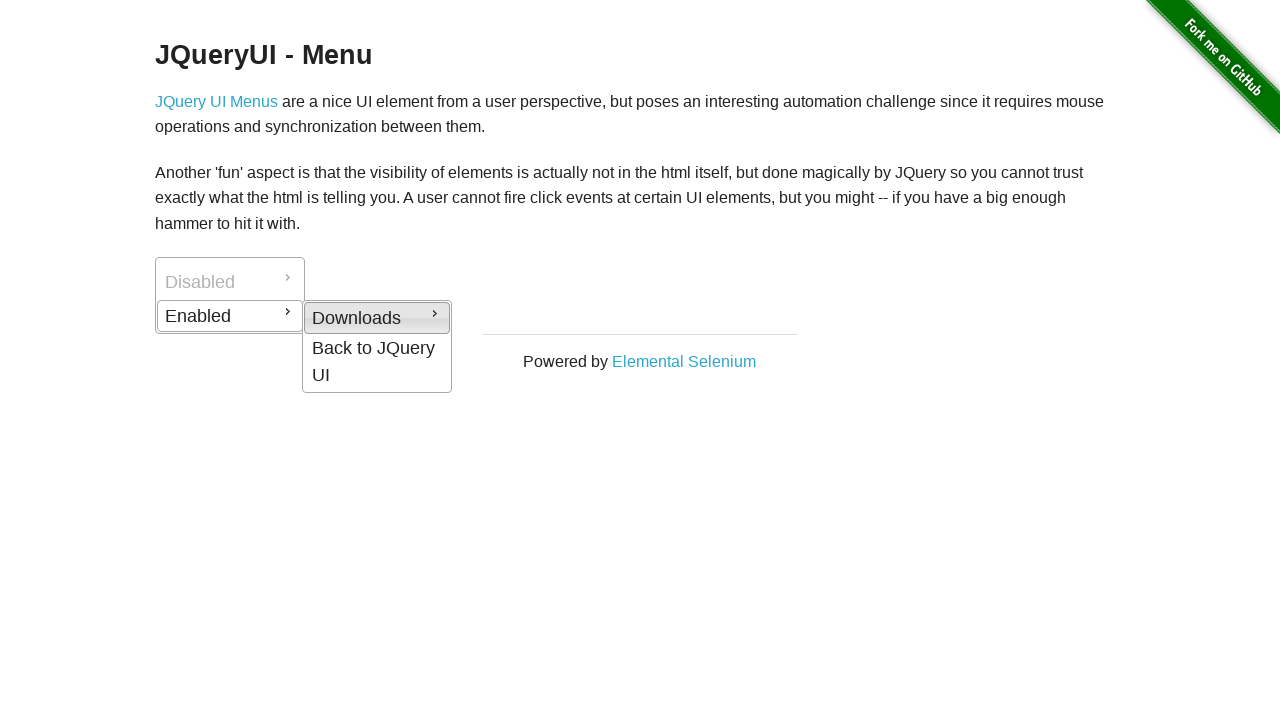

Hovered over Enable menu to show submenu at (230, 316) on #ui-id-2
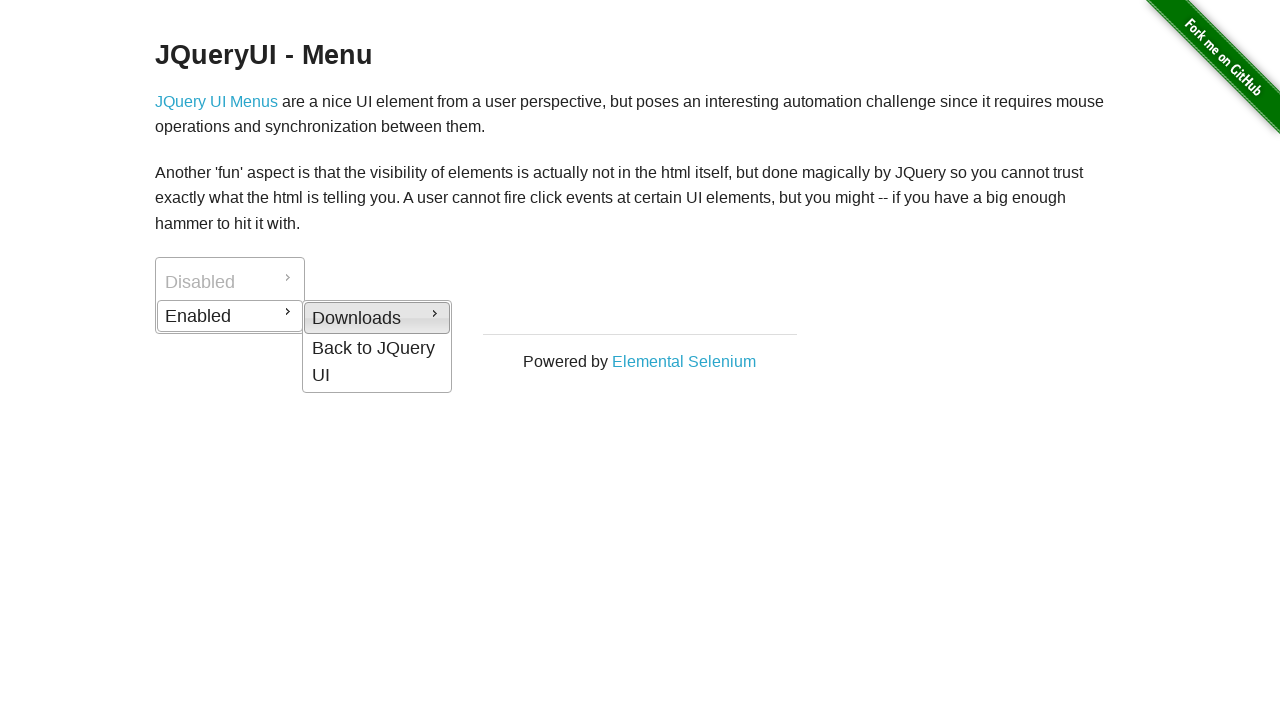

Clicked on Downloads submenu at (377, 318) on #ui-id-4
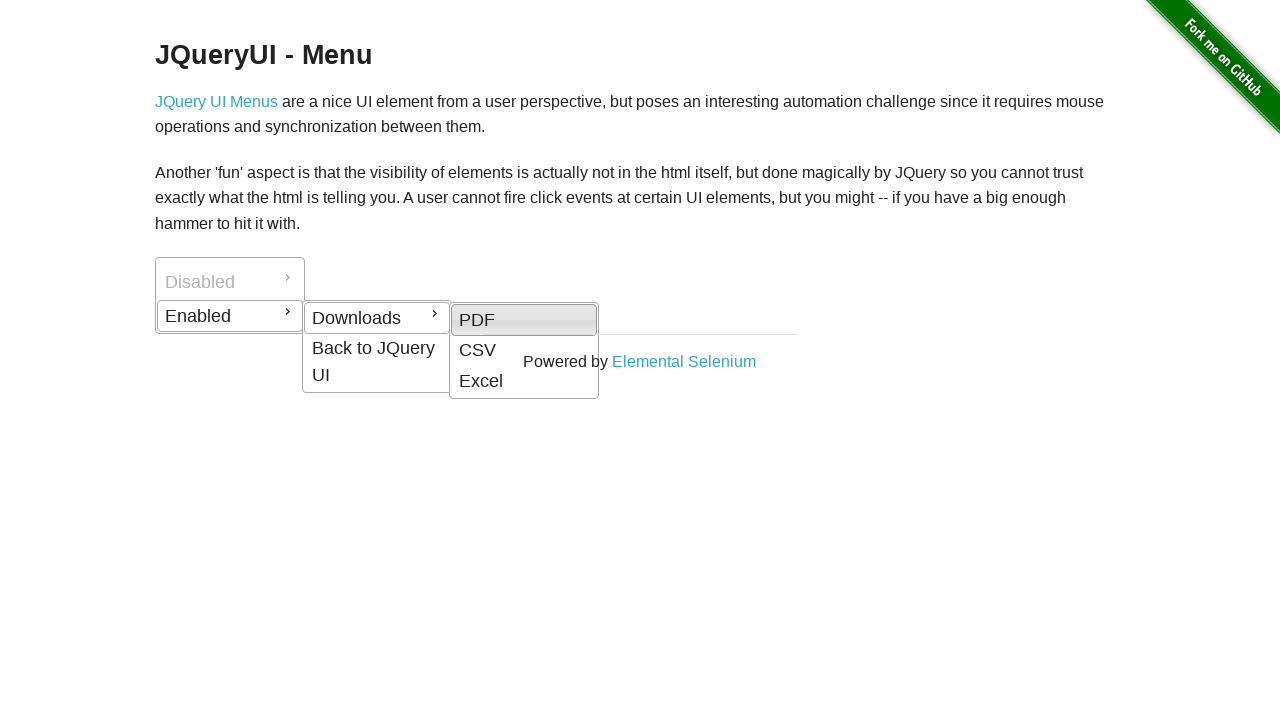

Hovered over Downloads submenu at (377, 318) on #ui-id-4
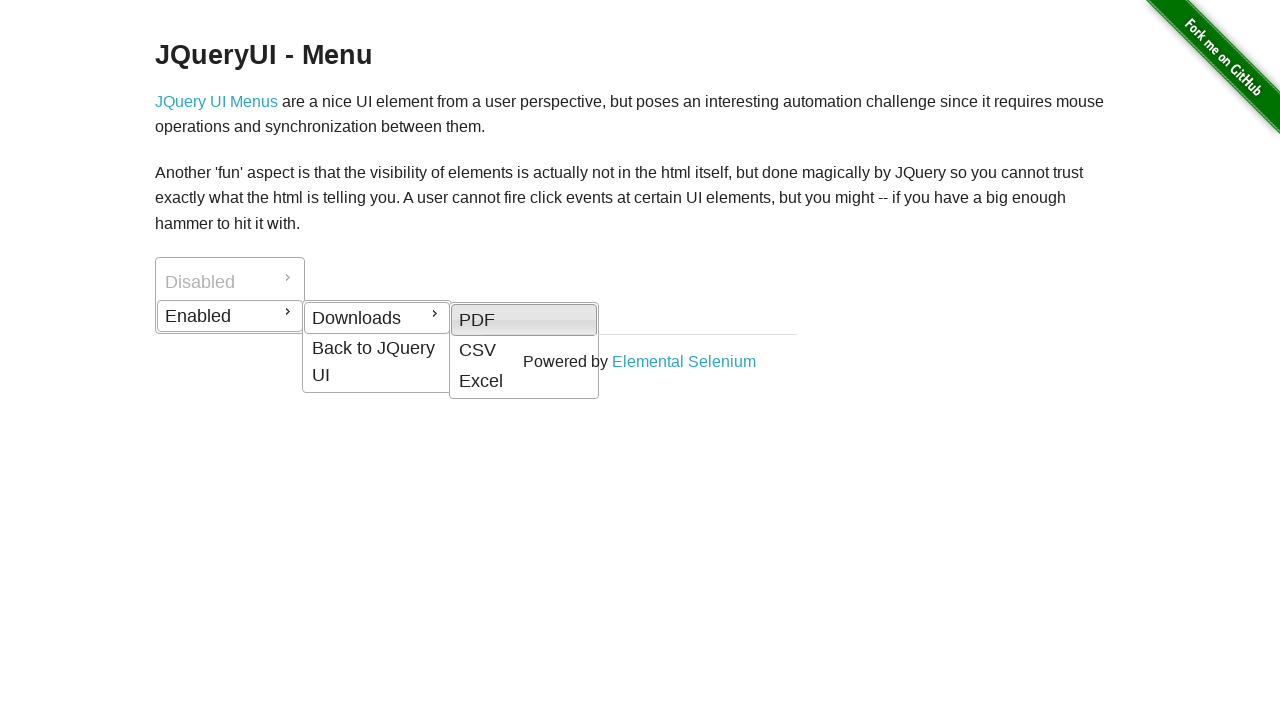

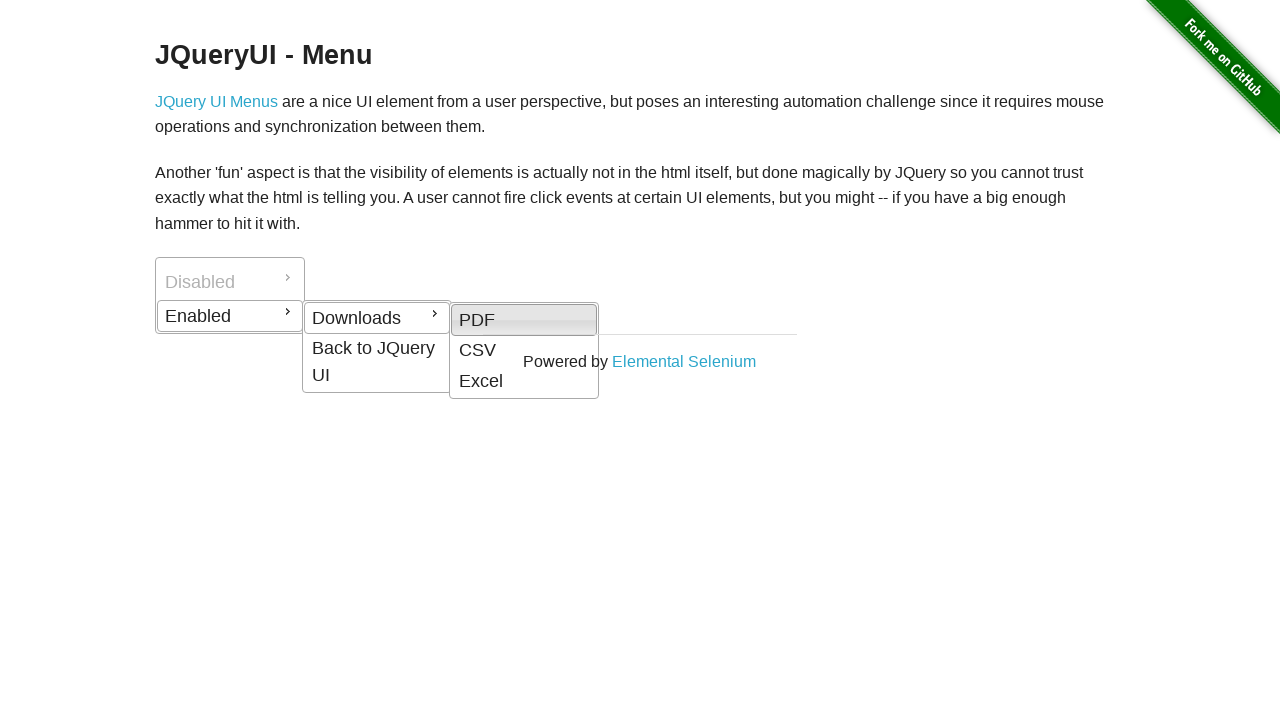